Searches for train tickets from Fuyang to Hangzhou on the Chinese railway website (12306) by filling in station names and clicking the query button.

Starting URL: https://kyfw.12306.cn/otn/leftTicket/init

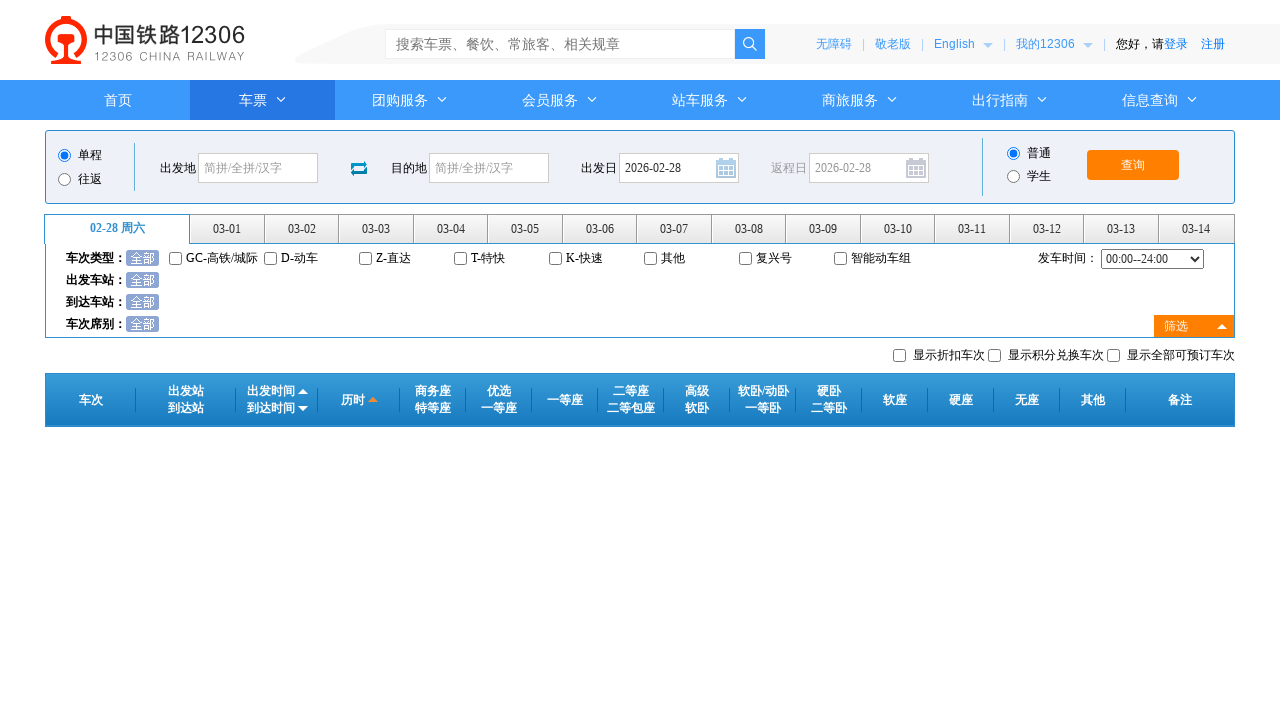

Cleared departure station field on #fromStationText
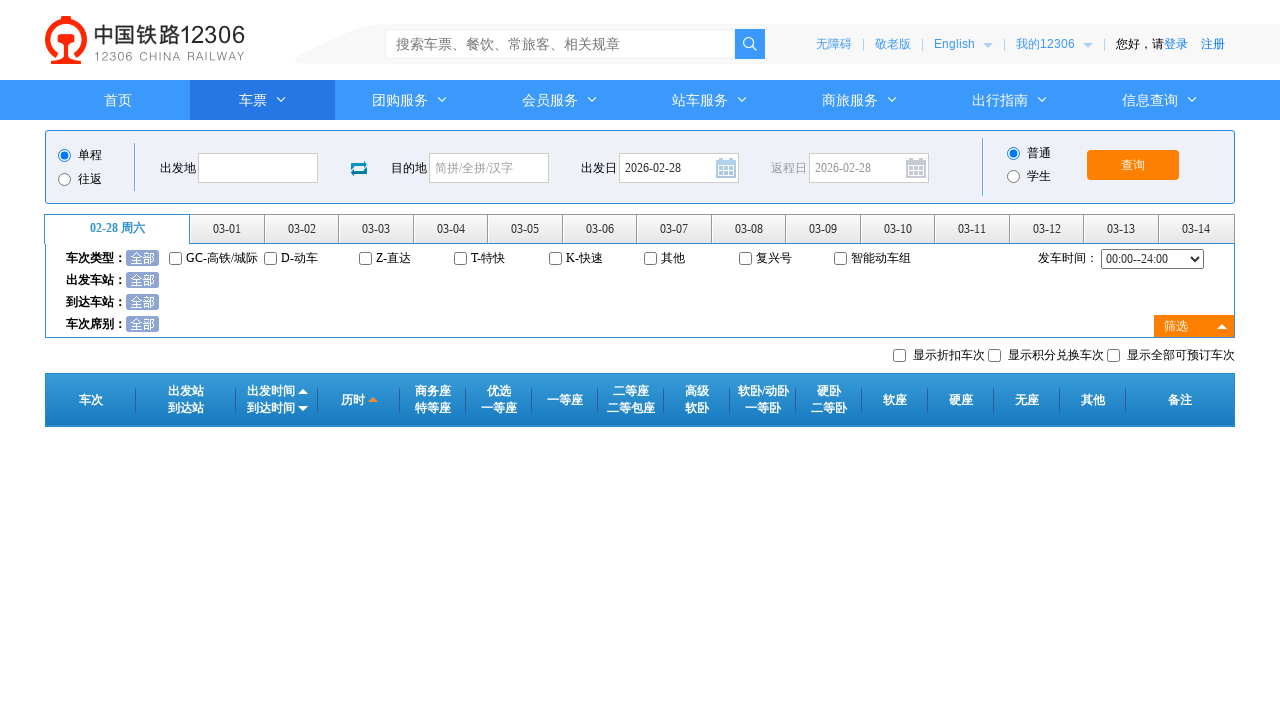

Filled departure station with 'fuyang' on #fromStationText
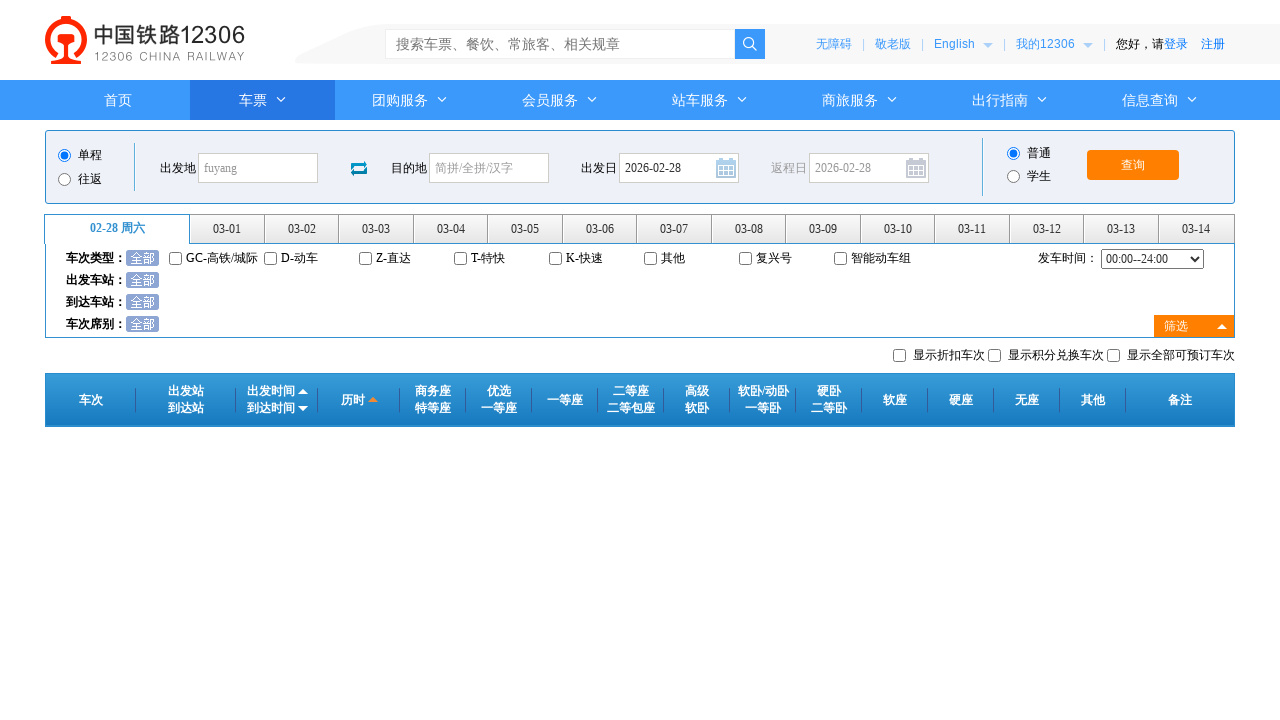

Pressed Enter to confirm departure station on #fromStationText
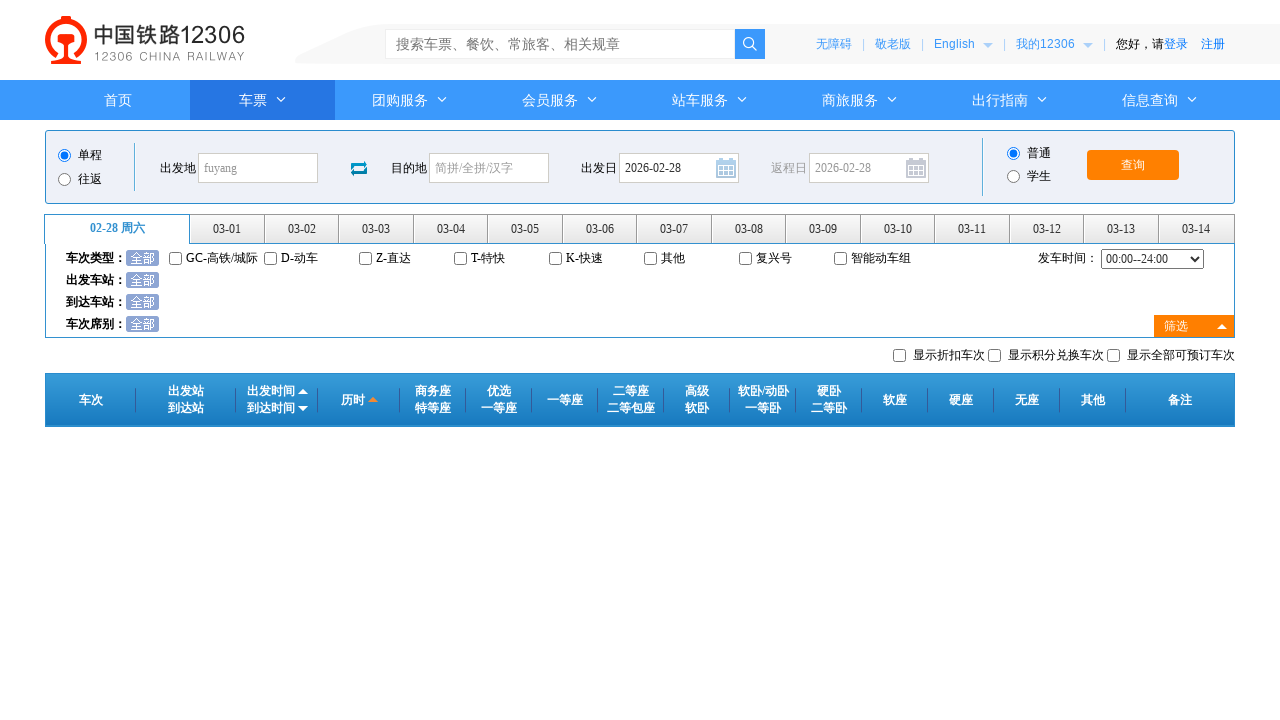

Cleared destination station field on #toStationText
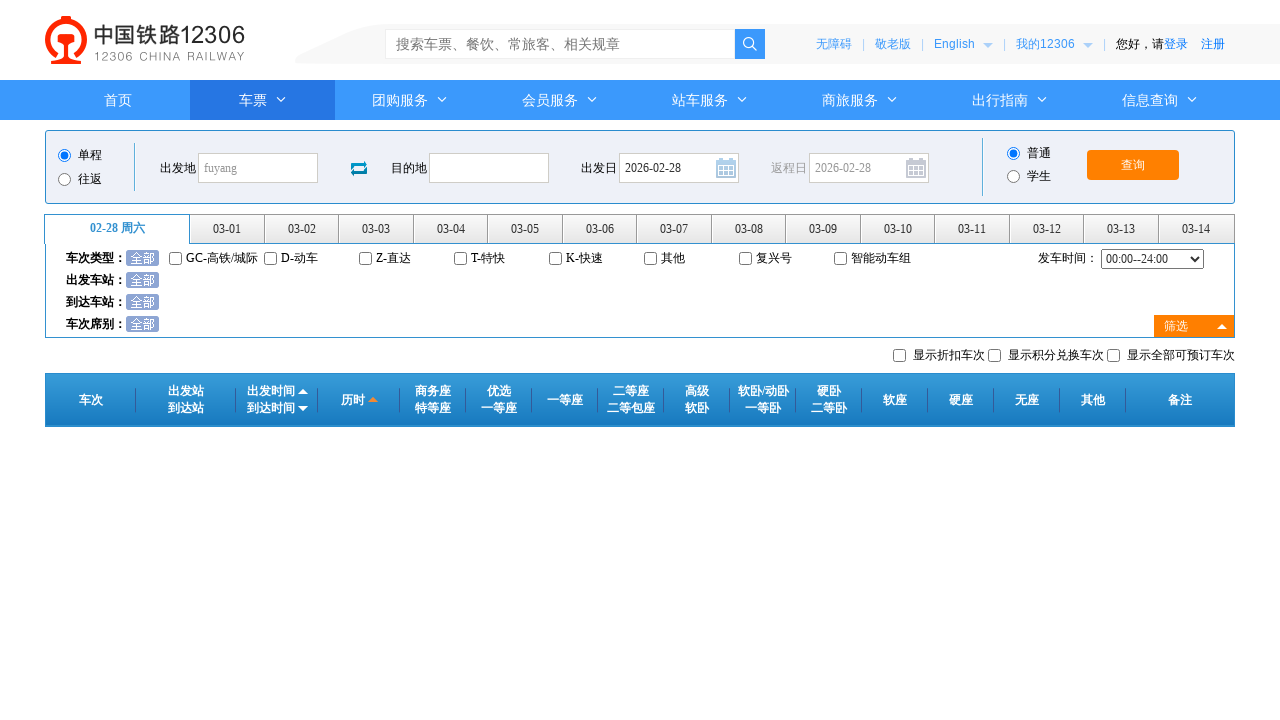

Filled destination station with 'hangzhou' on #toStationText
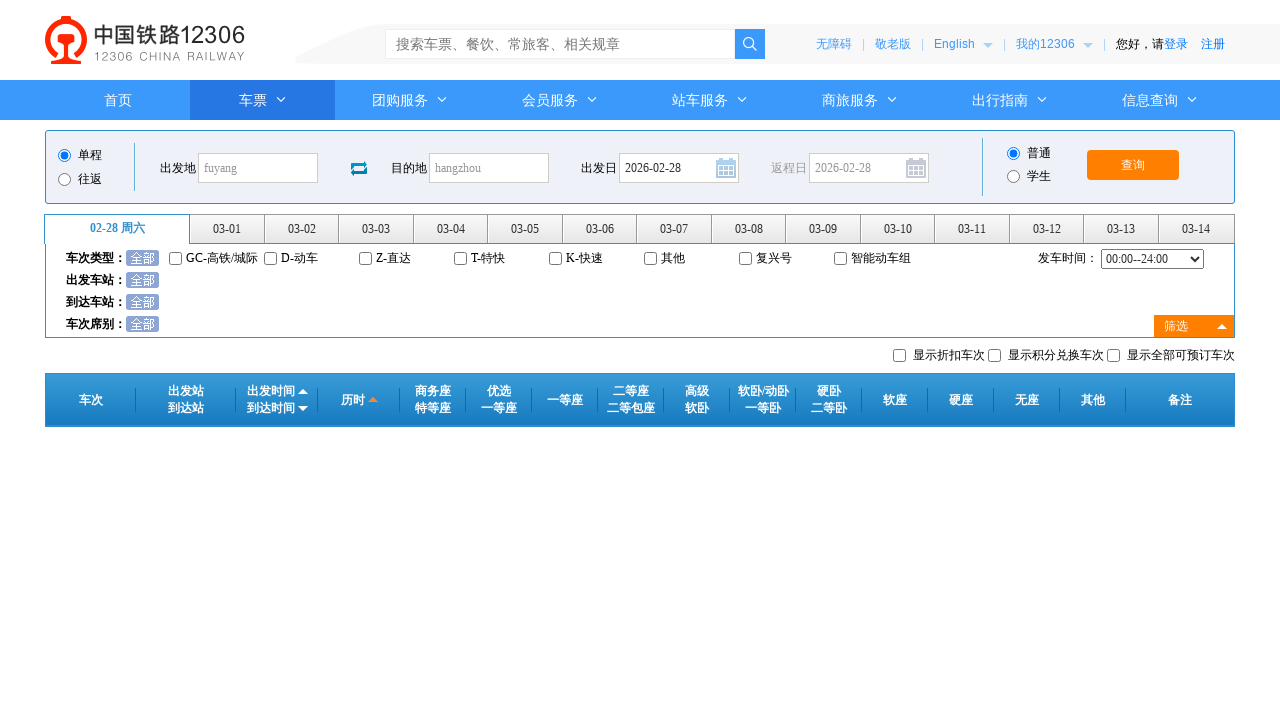

Pressed Enter to confirm destination station on #toStationText
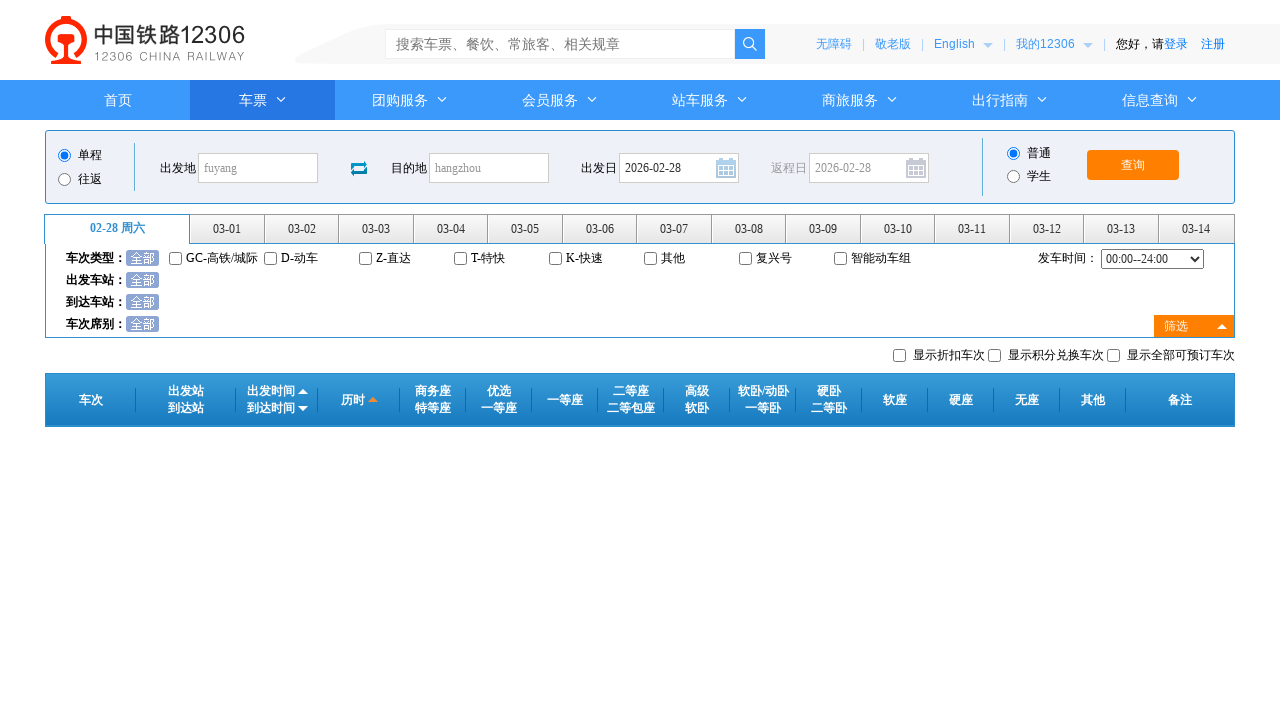

Clicked query button to search for train tickets at (1133, 165) on #query_ticket
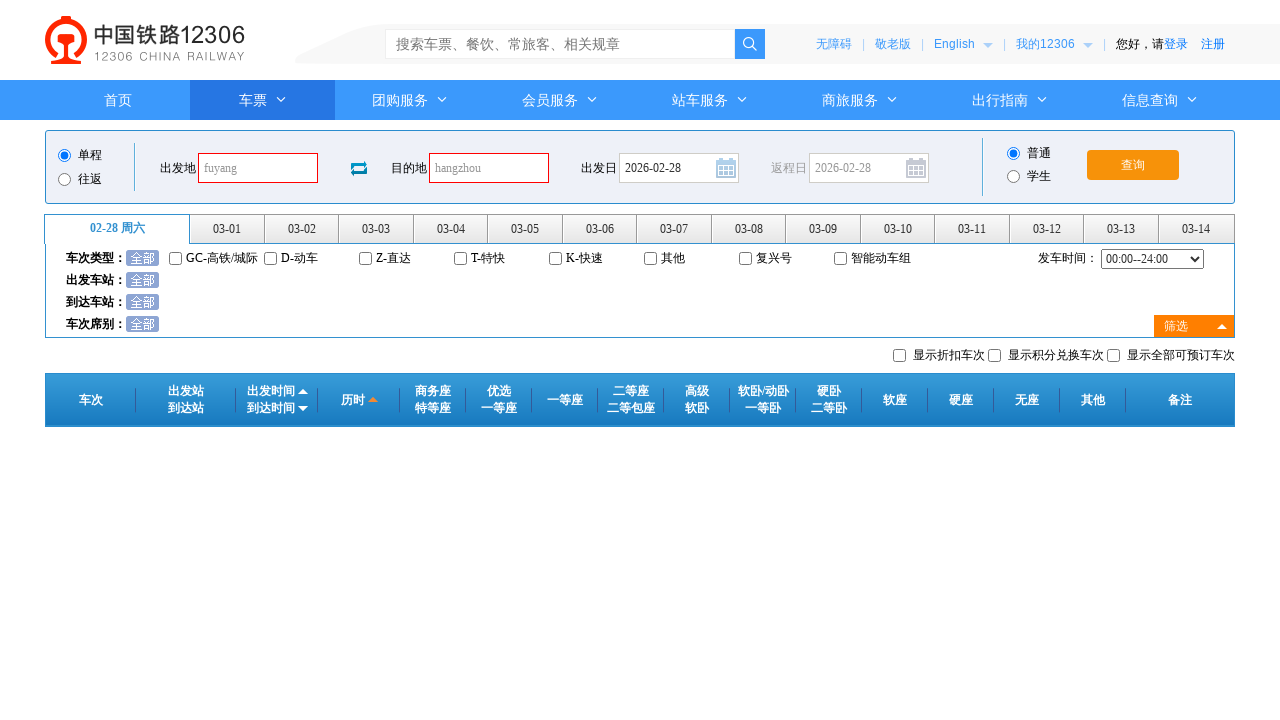

Waited 2 seconds for results to load
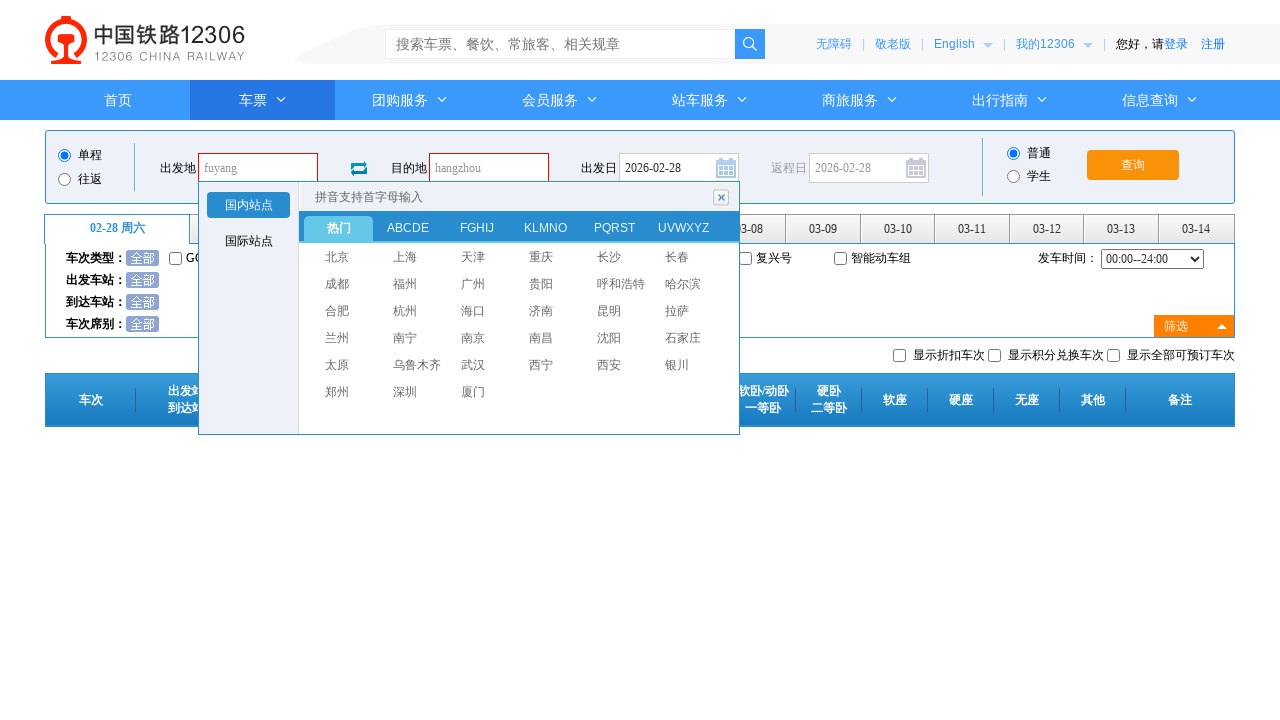

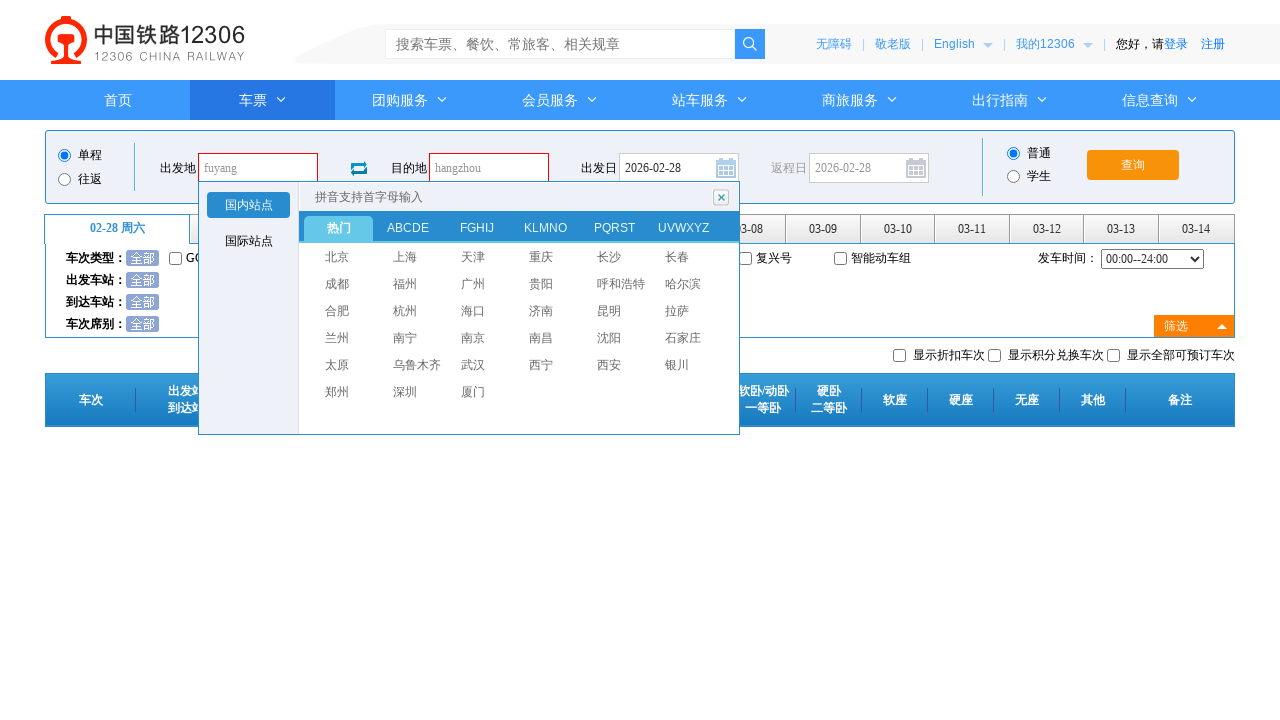